Tests window switching functionality by opening a new window via a link click and switching between the original and new windows to verify content

Starting URL: http://the-internet.herokuapp.com/windows

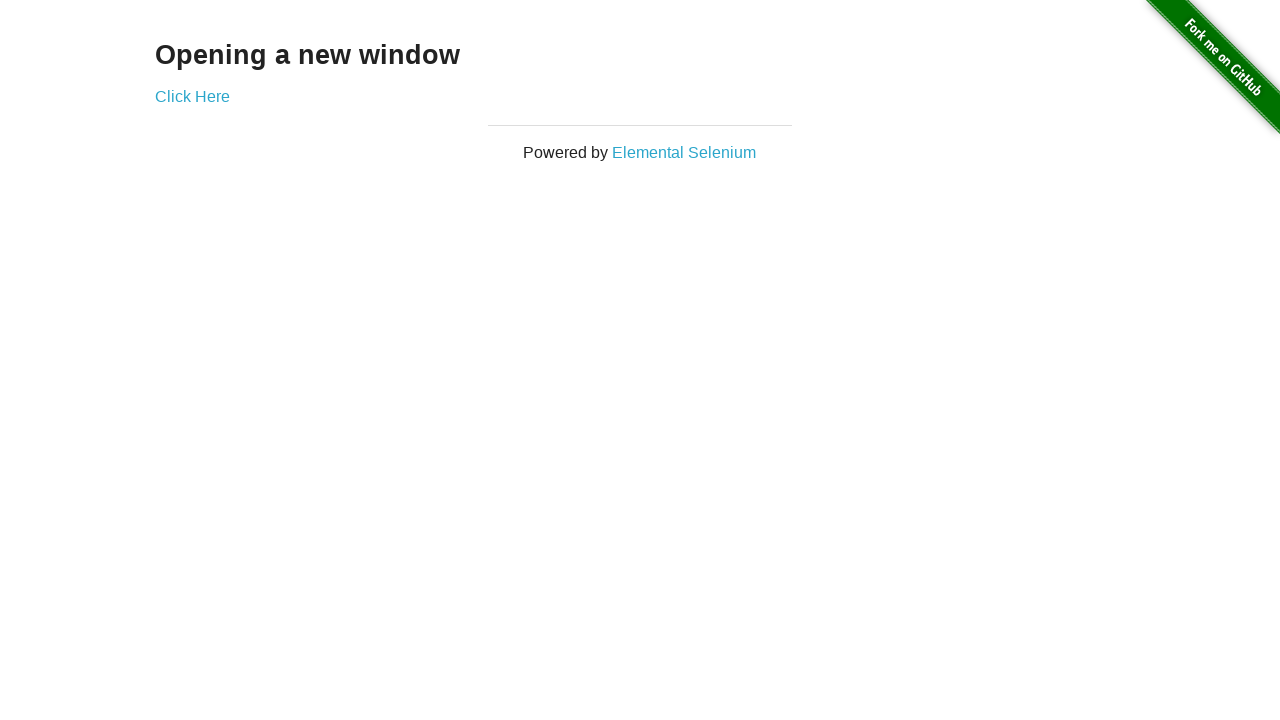

Clicked 'Click Here' link to open new window at (192, 96) on text=Click Here
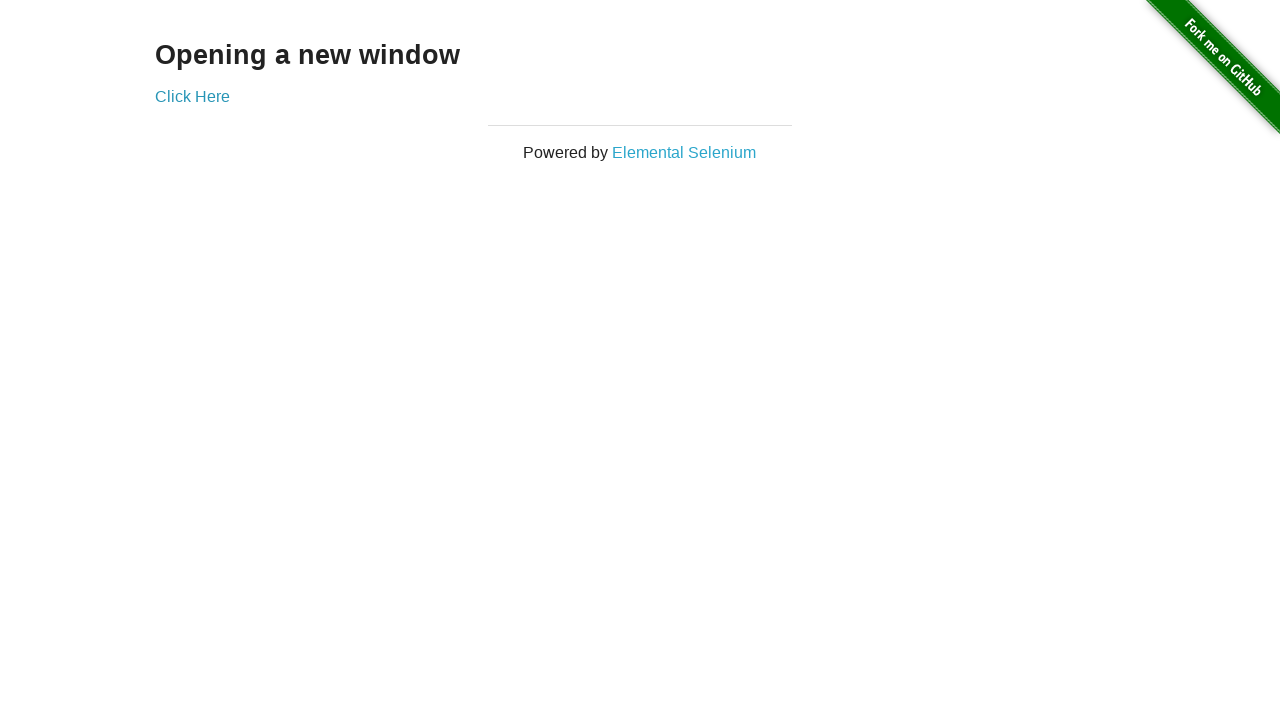

New window opened and captured
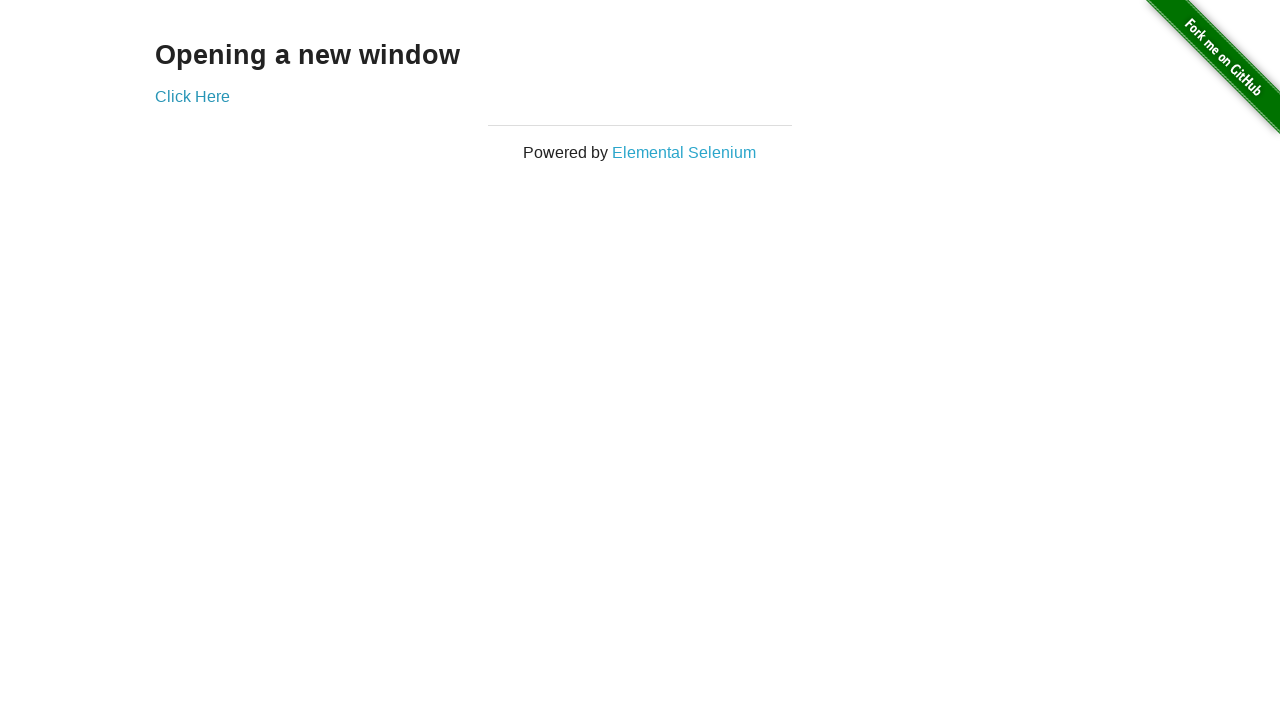

New page finished loading
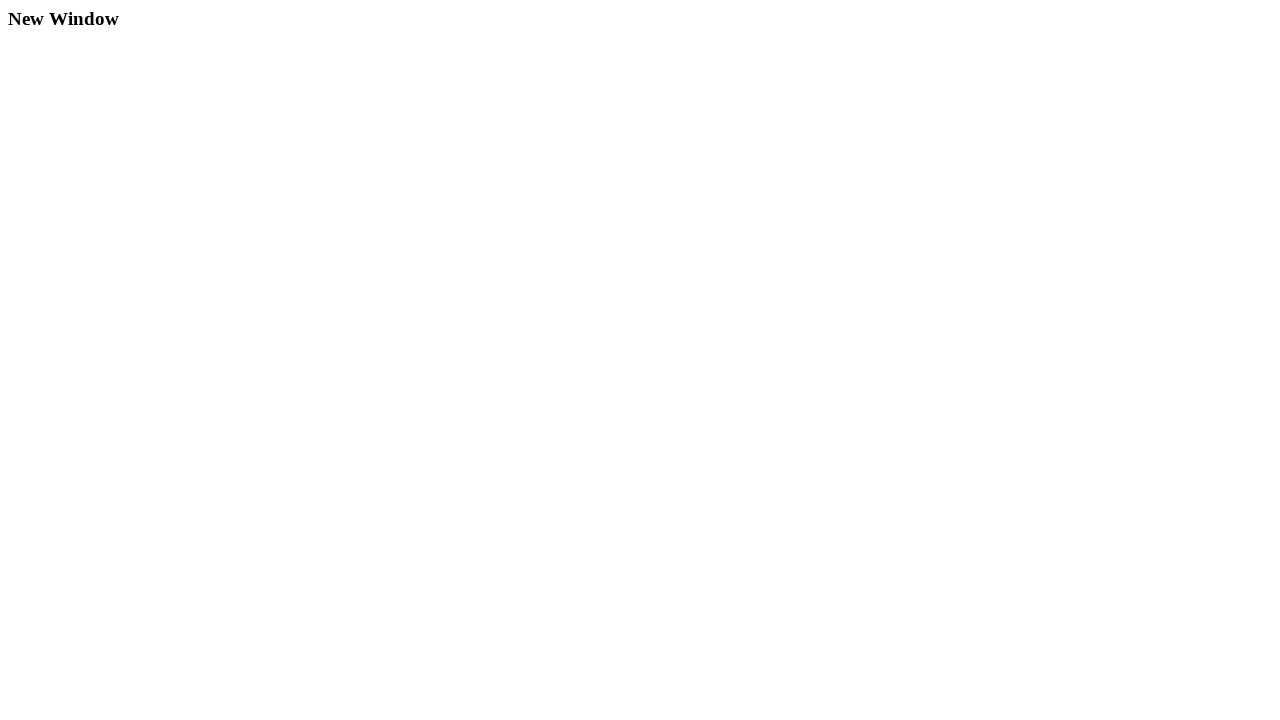

Retrieved text from new window: 'New Window'
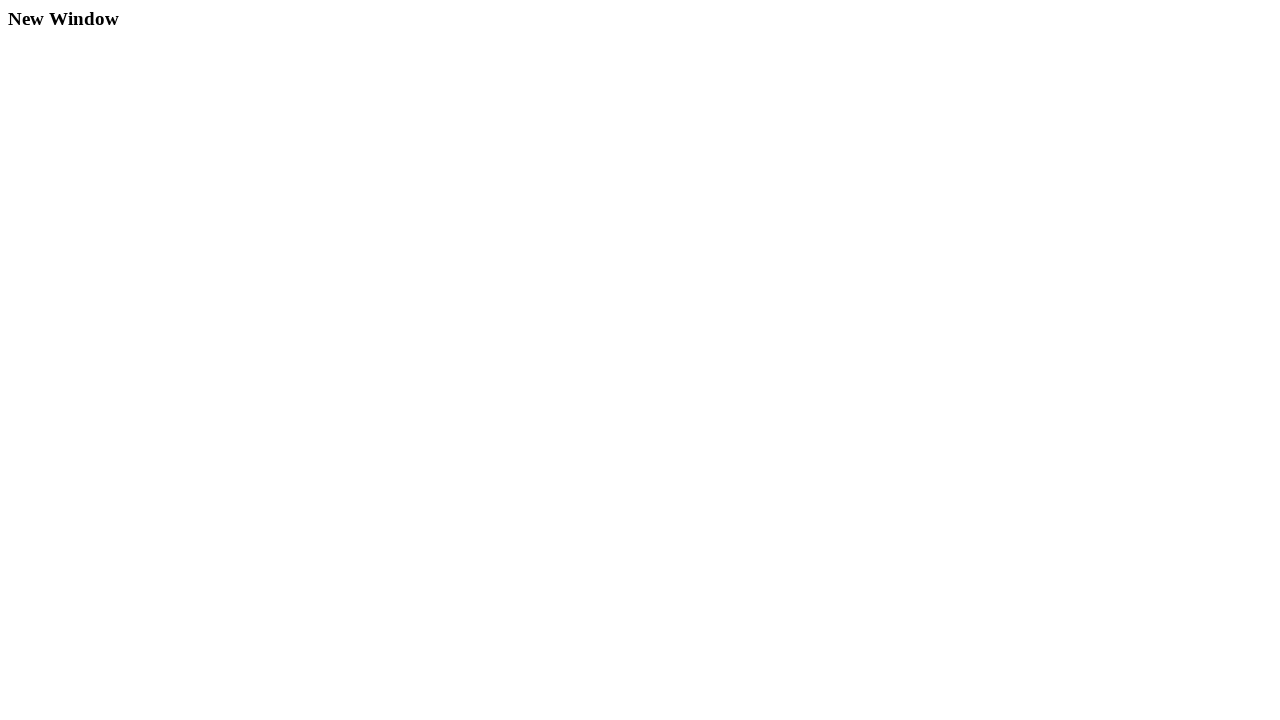

Retrieved text from original window: 'Opening a new window'
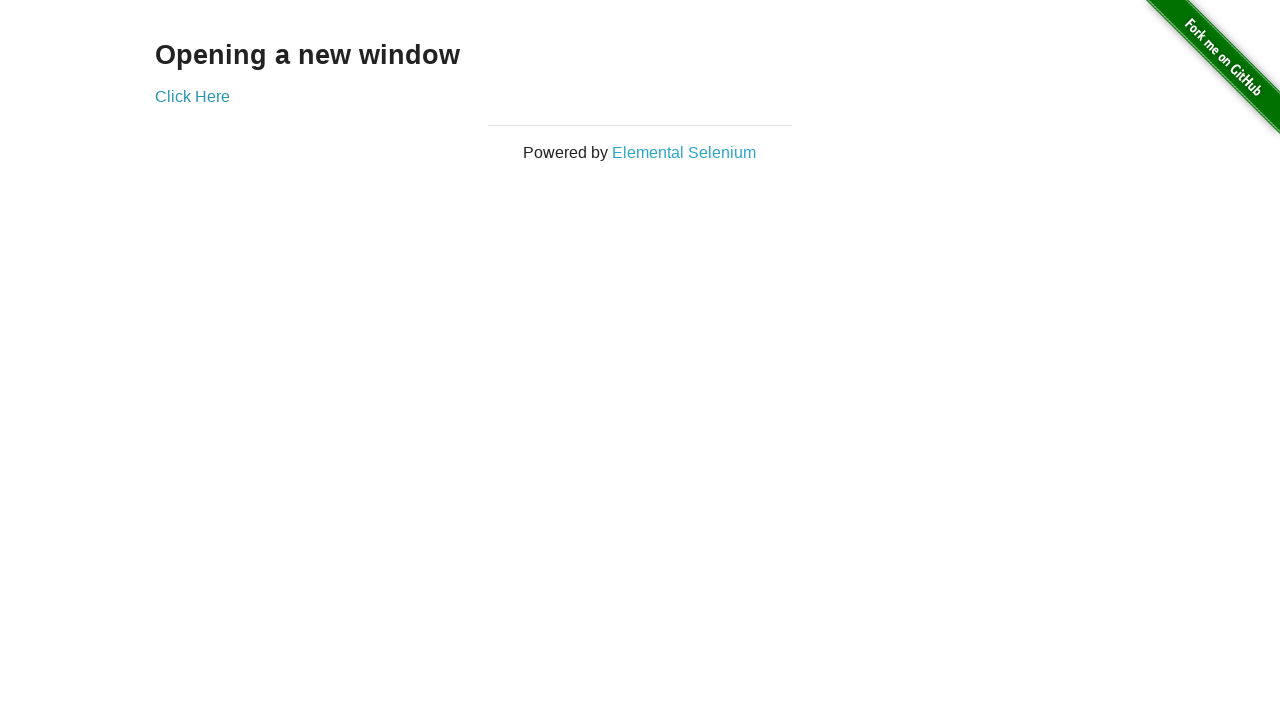

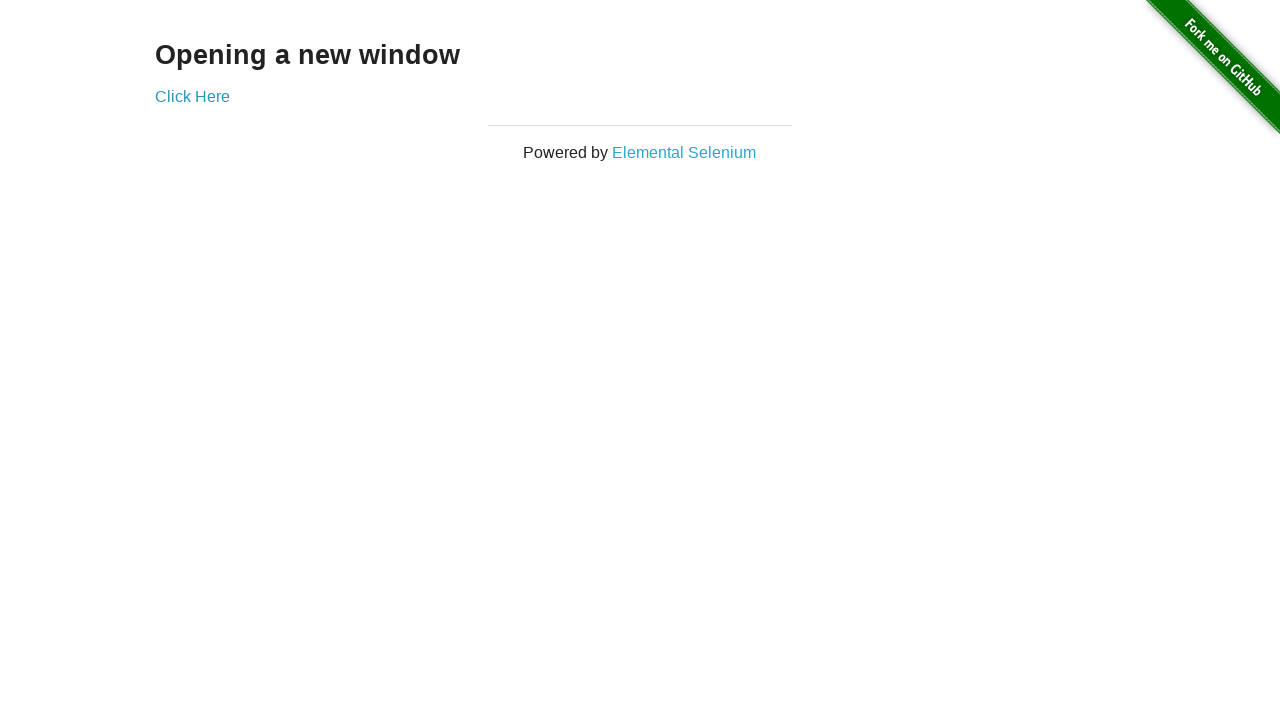